Tests drag and drop functionality on jQuery UI demo page by dragging an element and dropping it onto a target element within an iframe

Starting URL: https://jqueryui.com/droppable/

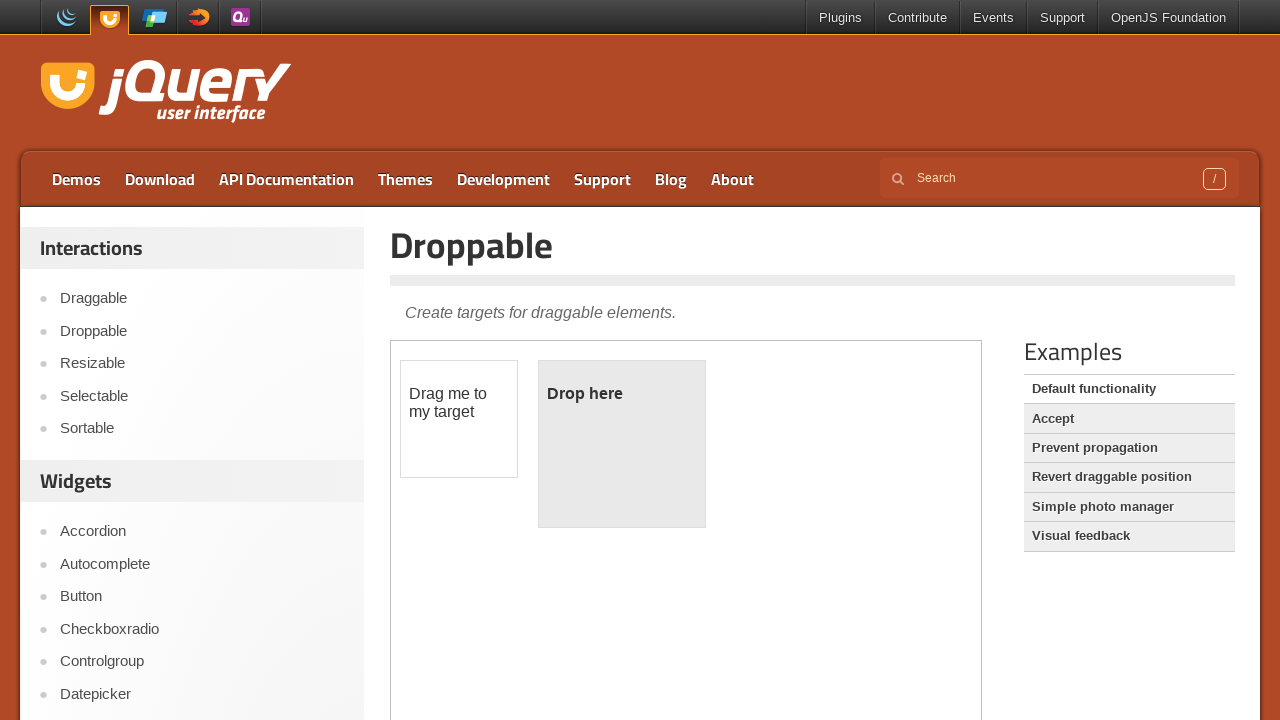

Navigated to jQuery UI droppable demo page
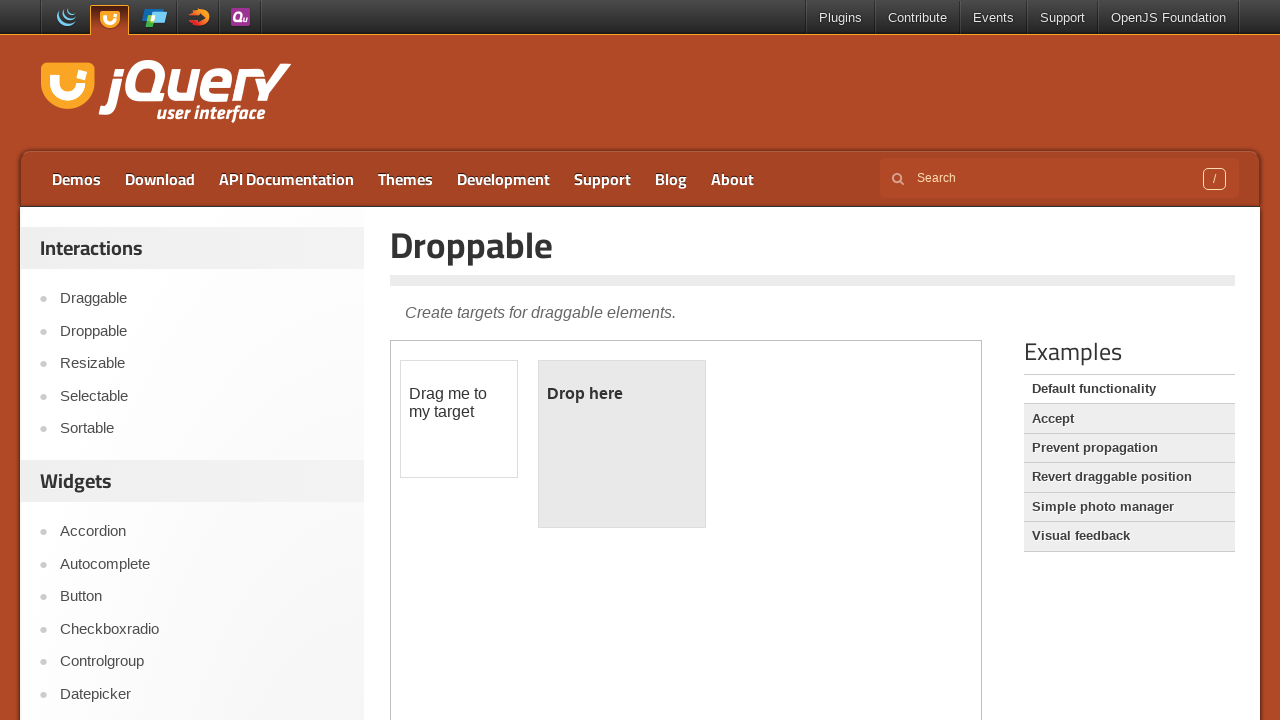

Located demo iframe
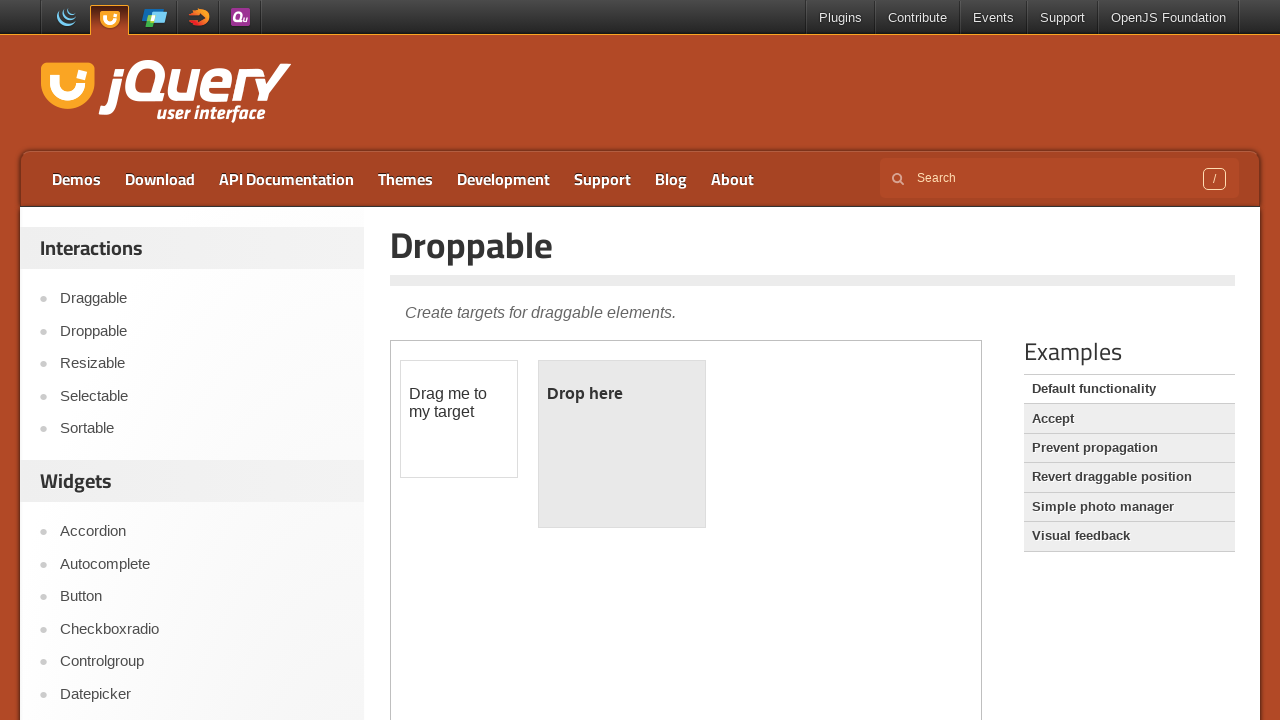

Located draggable element
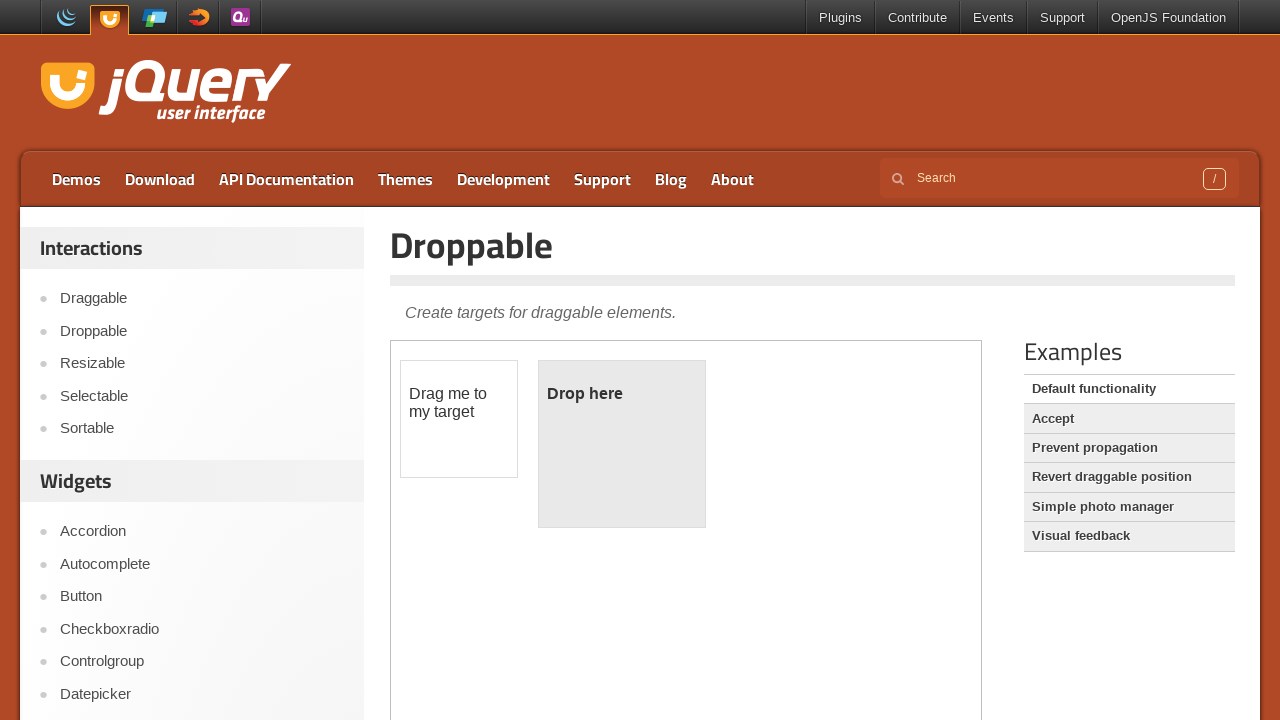

Located droppable target element
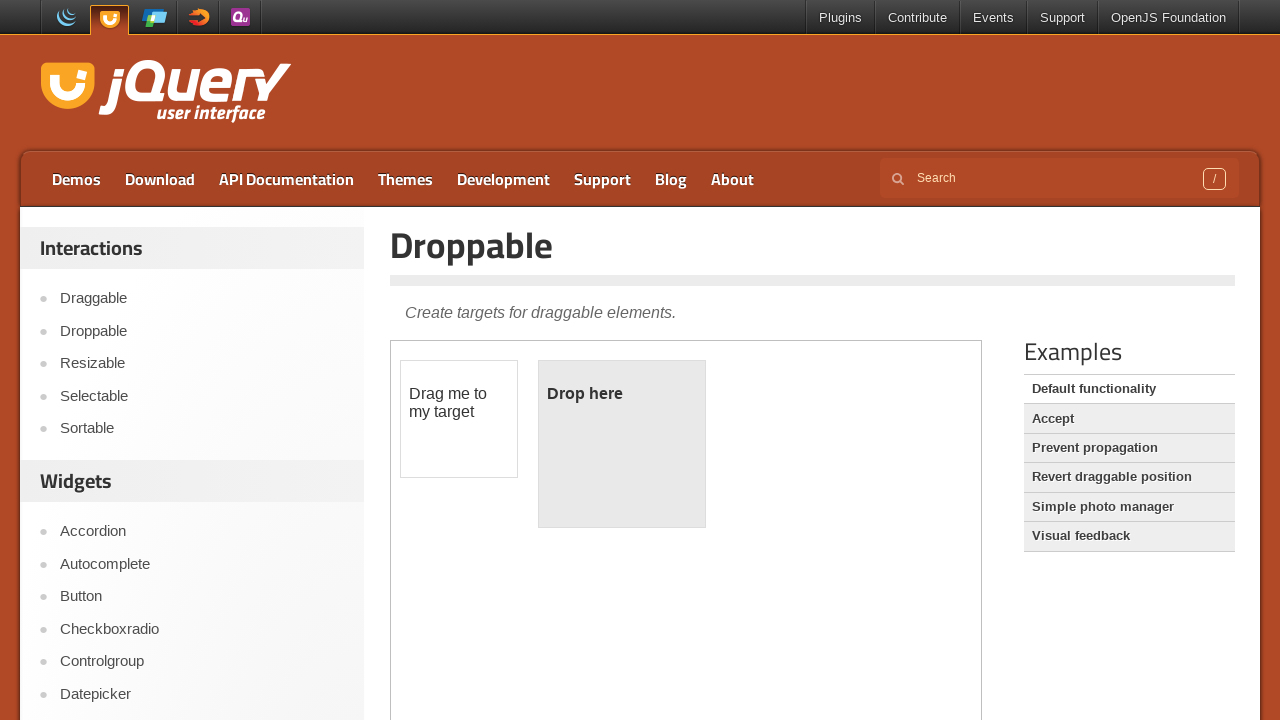

Dragged element onto droppable target at (622, 444)
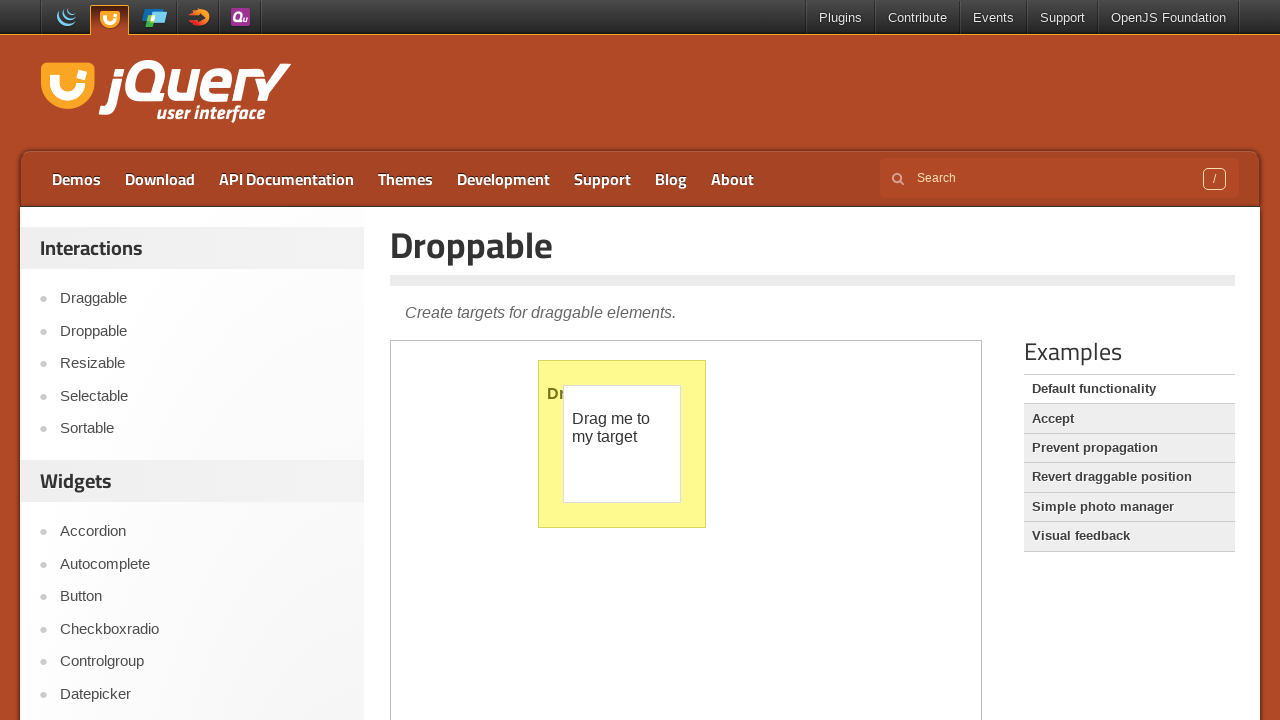

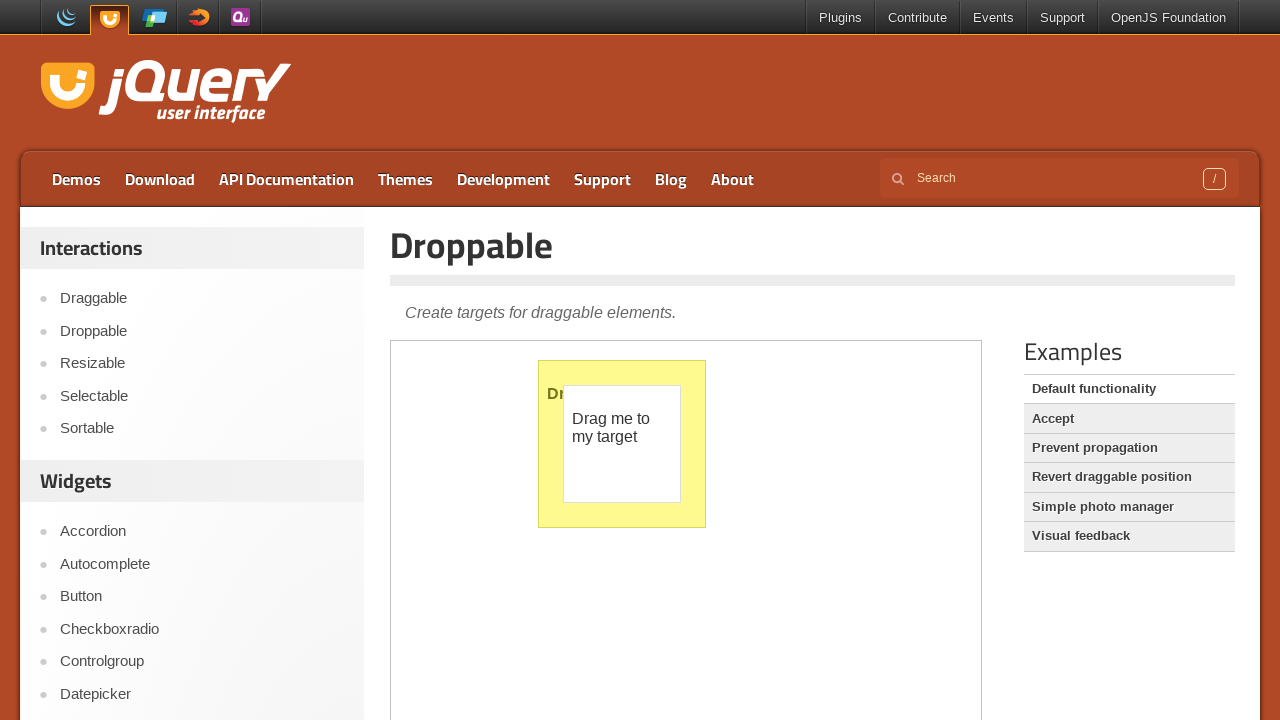